Navigates to Flipkart homepage and verifies the page title matches expected value

Starting URL: https://www.flipkart.com/

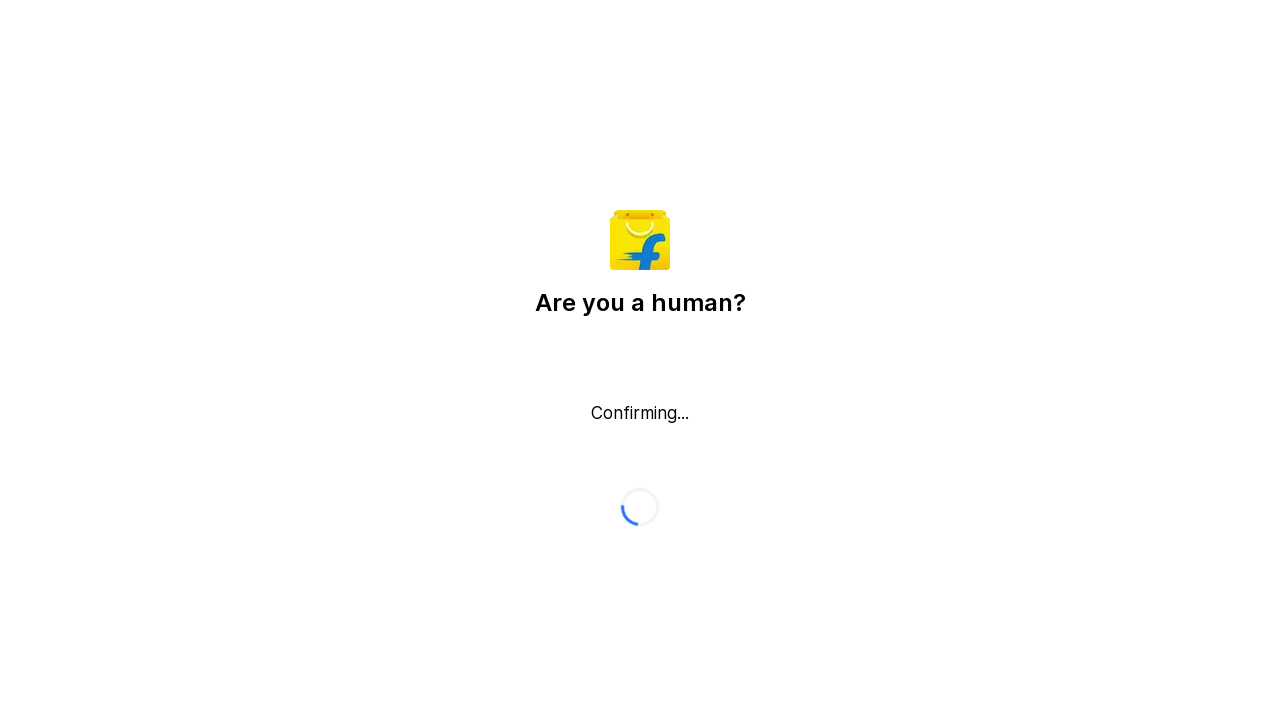

Waited for page to reach domcontentloaded state
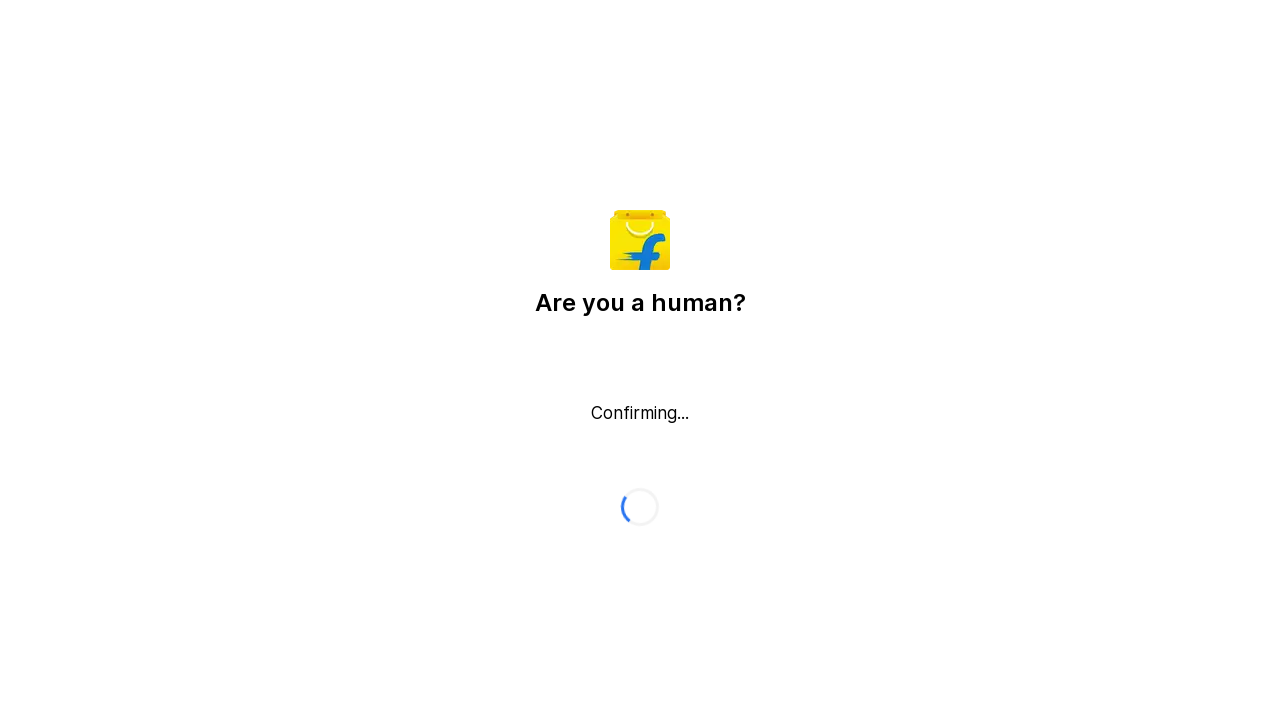

Verified page title is not None
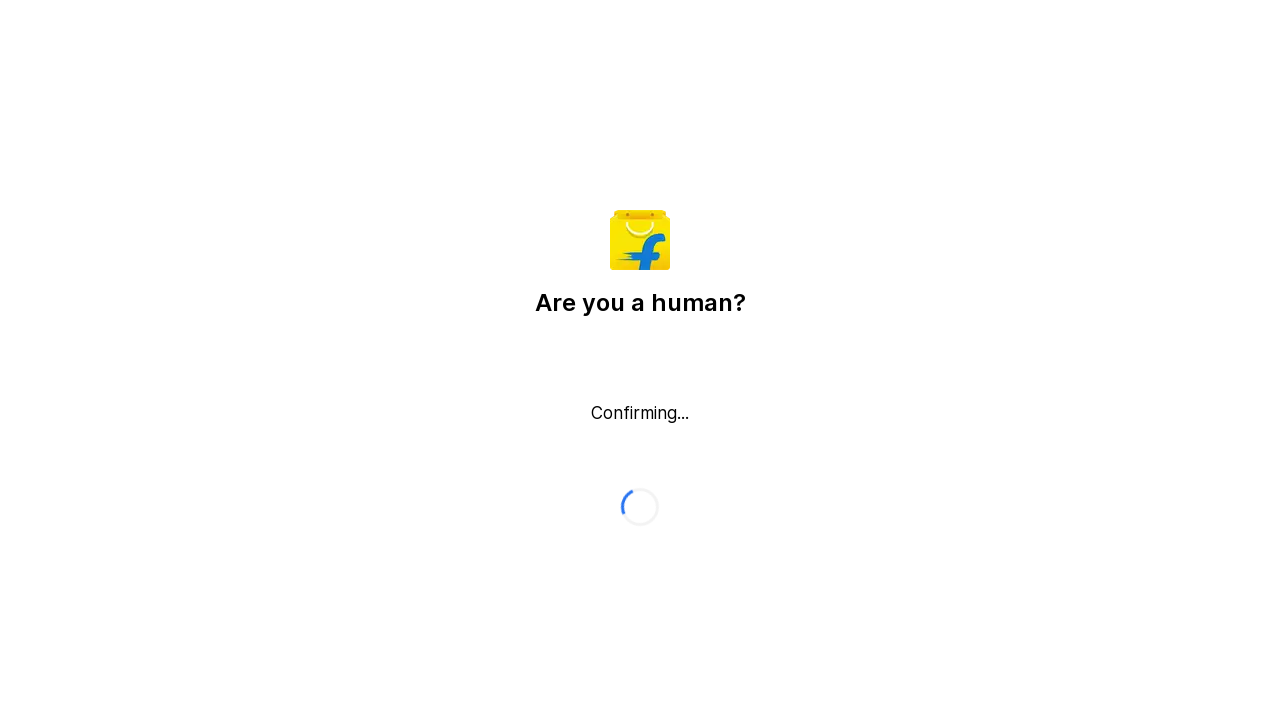

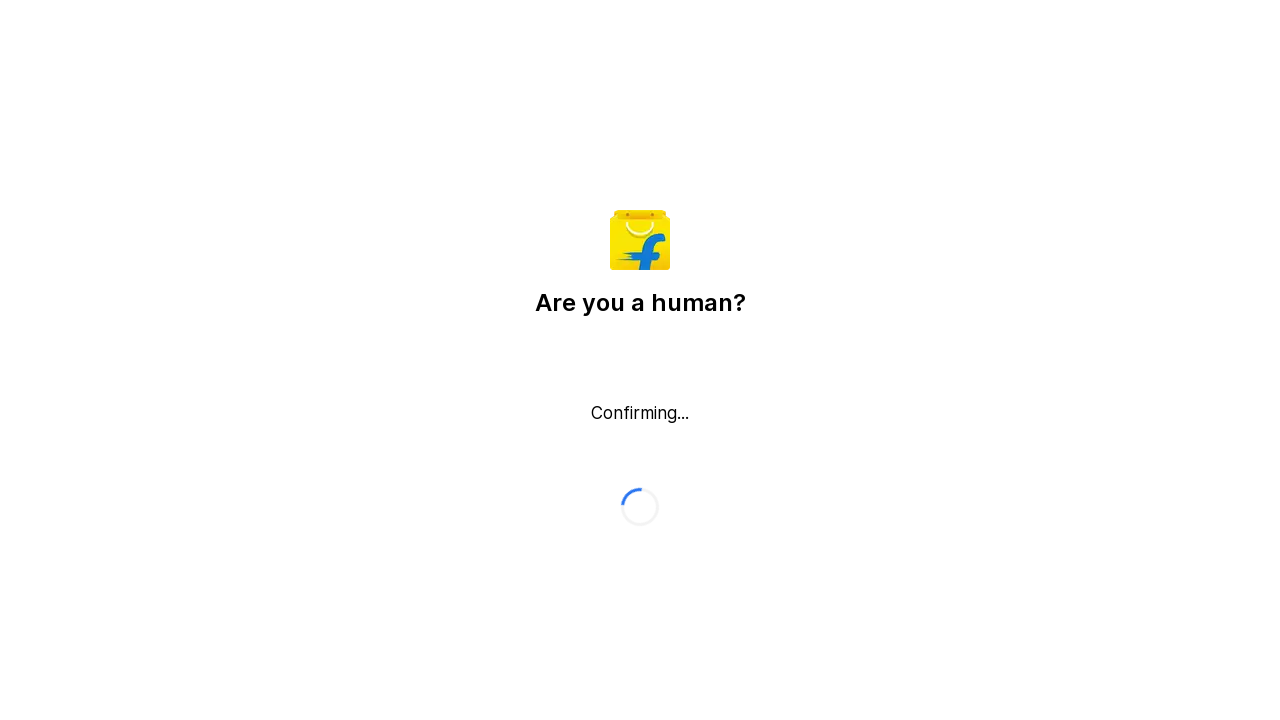